Demonstrates browser window handling by navigating to a page and clicking a link that opens a new browser window (OrangeHRM company website link)

Starting URL: https://opensource-demo.orangehrmlive.com/web/index.php/auth/login

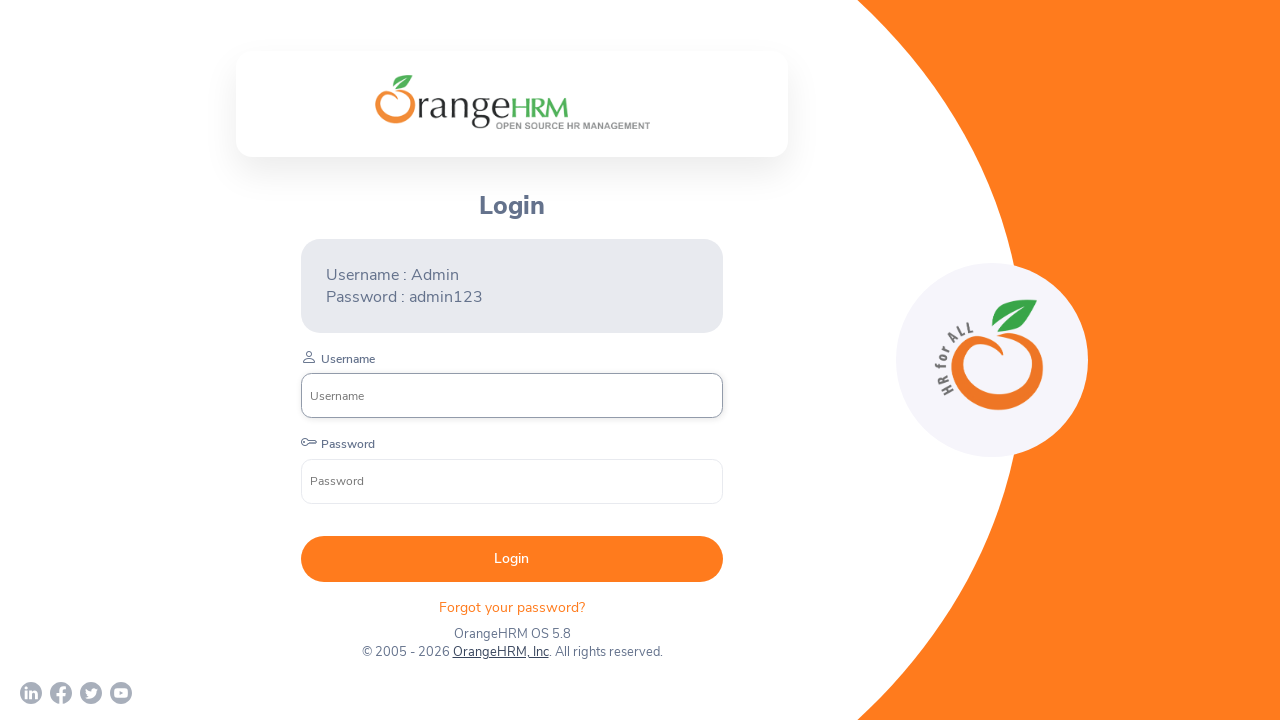

Login page loaded and network idle reached
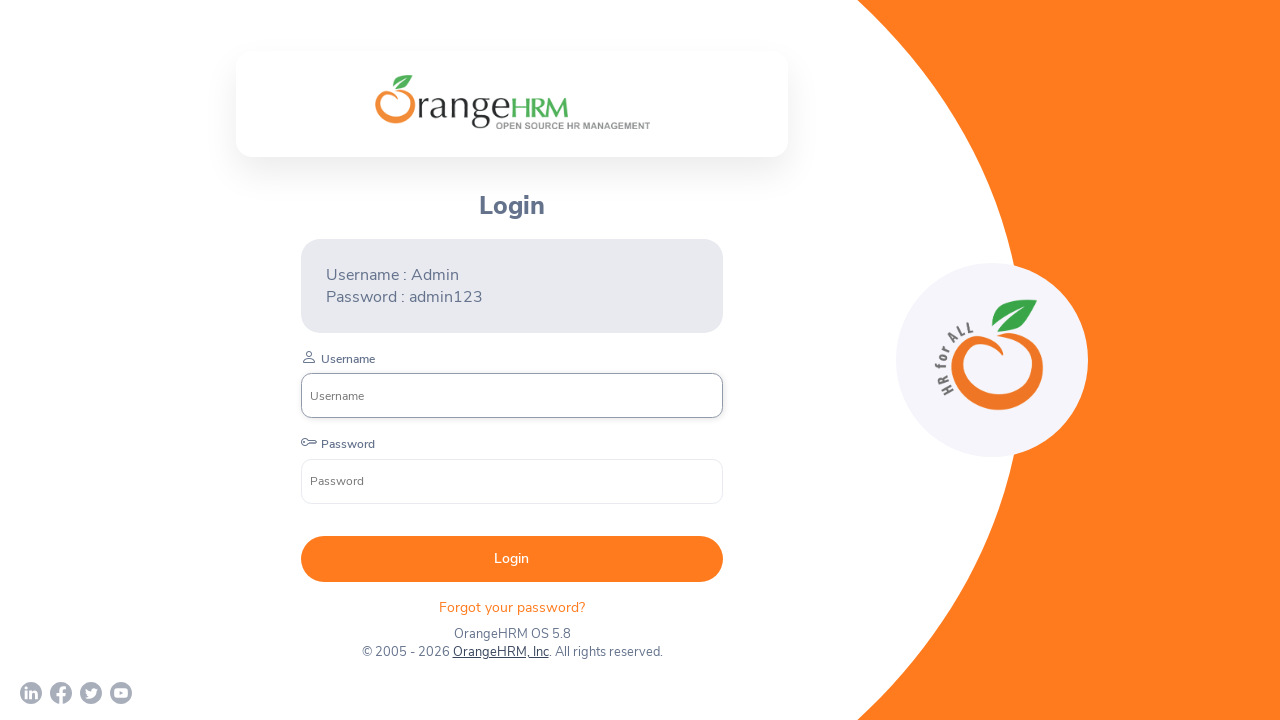

Clicked OrangeHRM, Inc link to open new window at (500, 652) on text=OrangeHRM, Inc
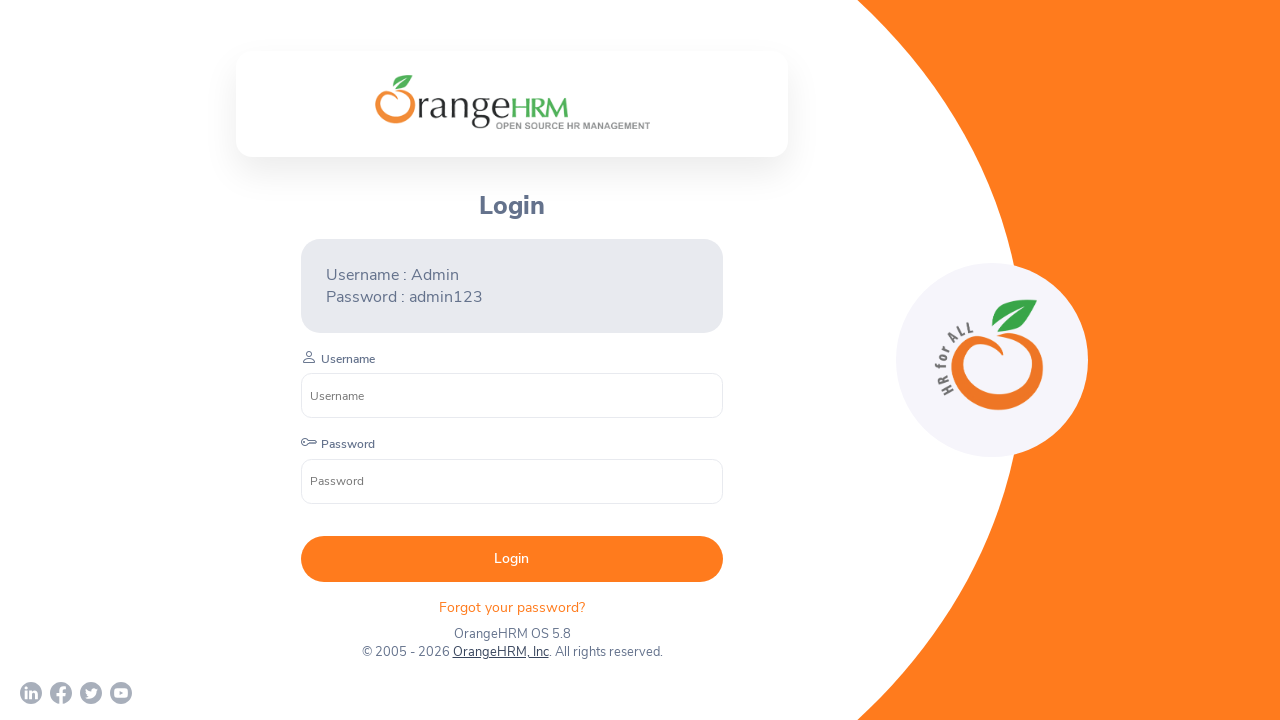

New browser window opened and captured
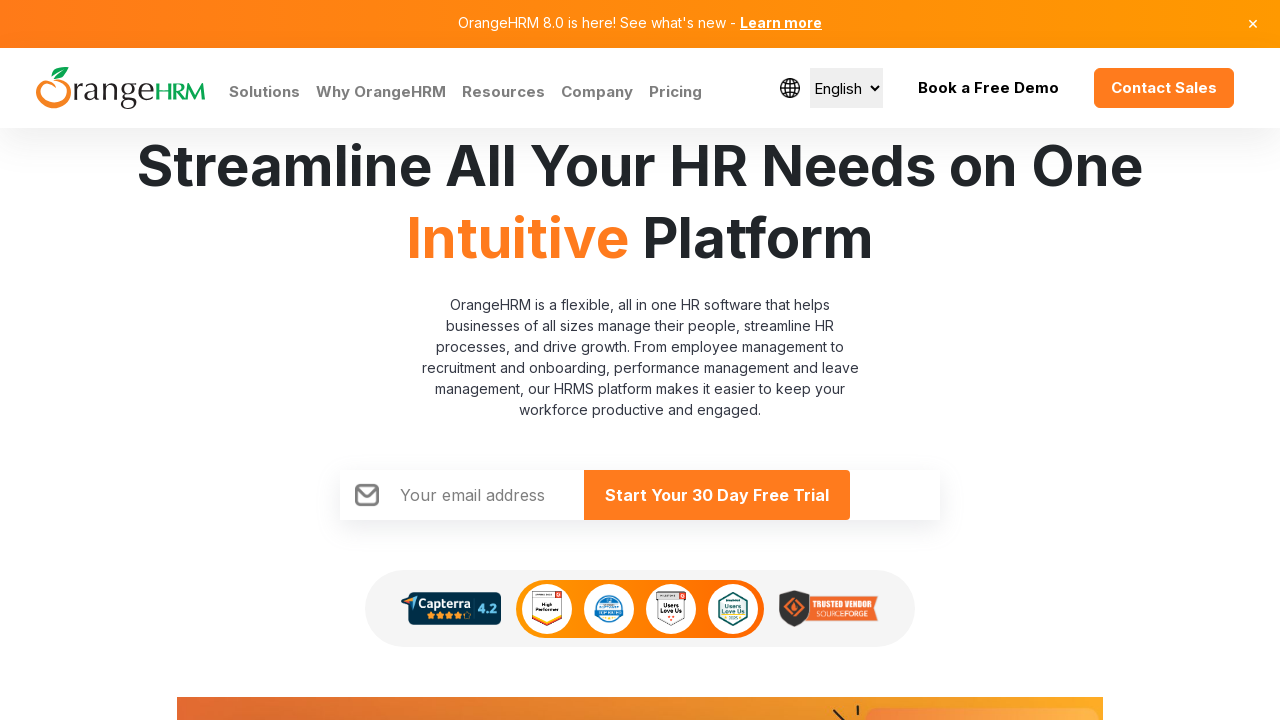

OrangeHRM company website loaded and network idle reached
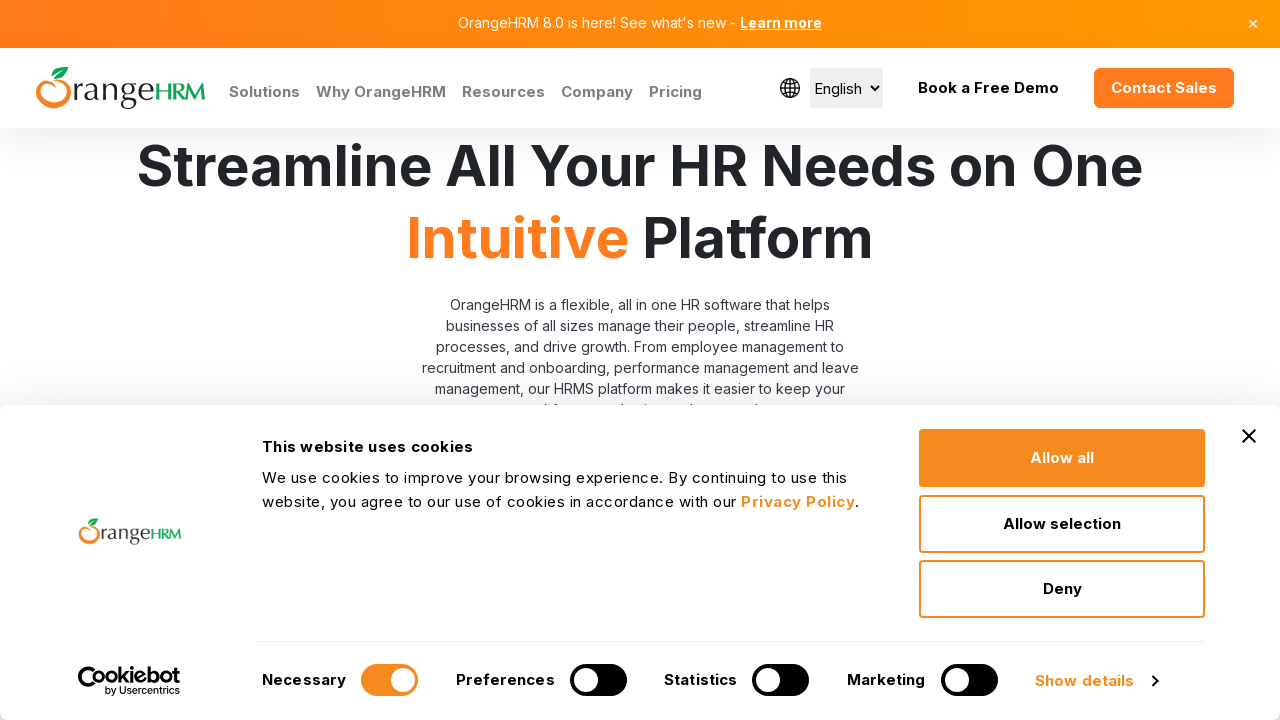

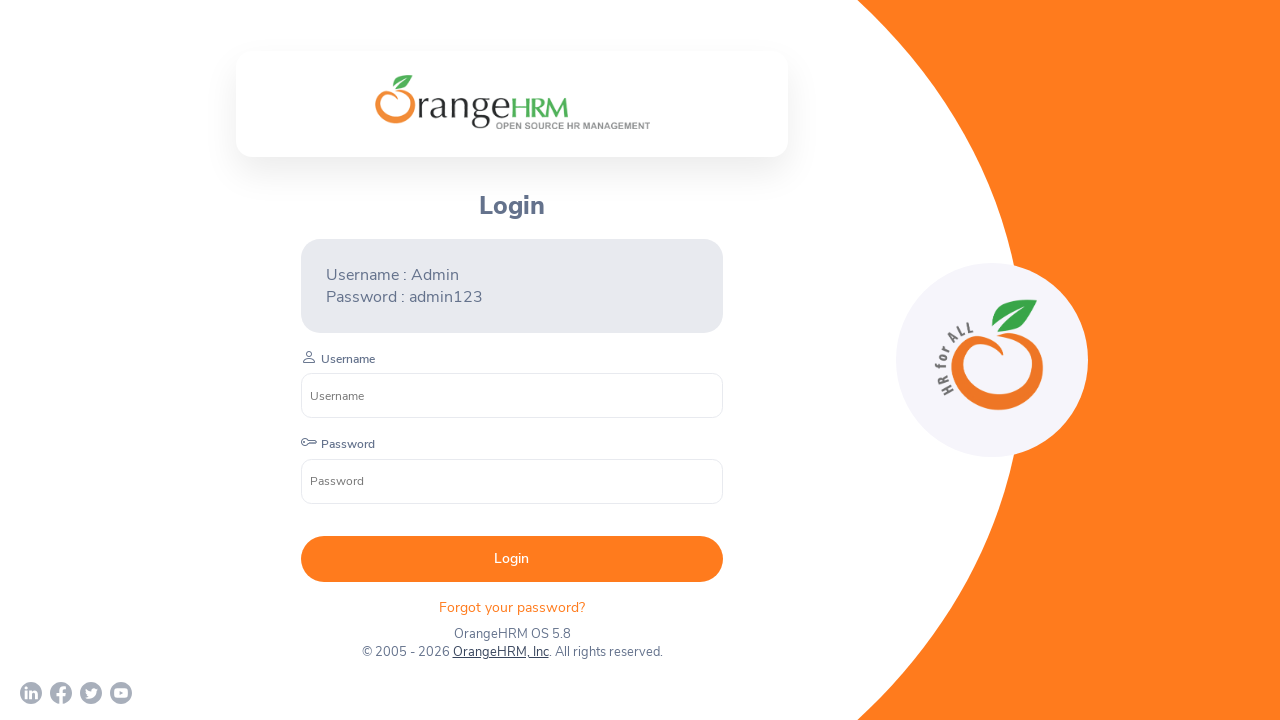